Tests scroll functionality by scrolling down to the subscription section and then scrolling back up to verify the header is visible

Starting URL: http://automationexercise.com

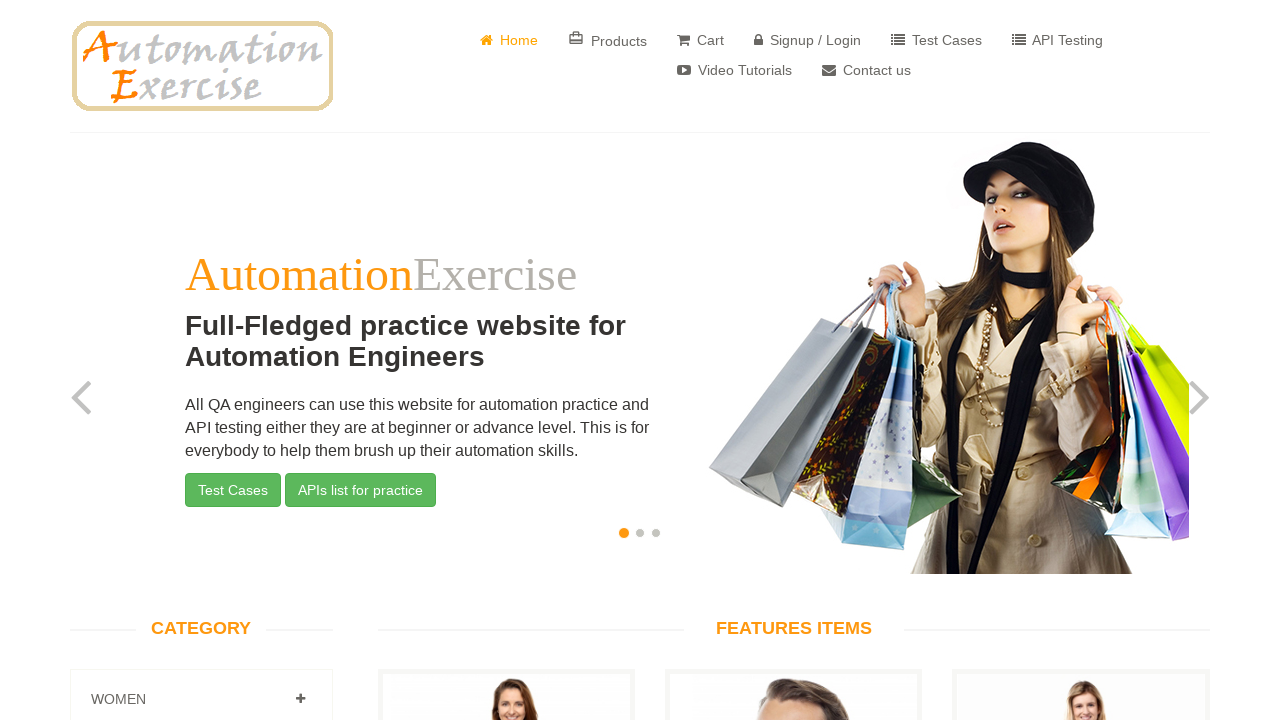

Waited for header to be visible
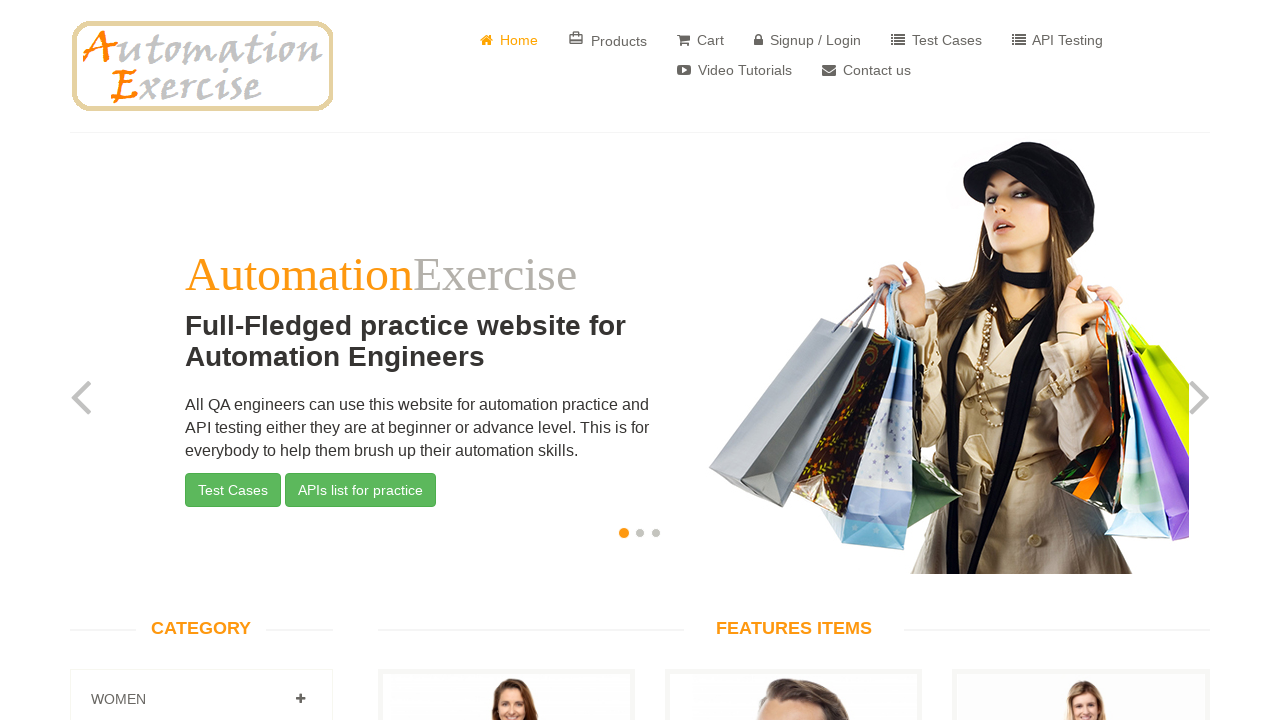

Waited for subscription section to be visible
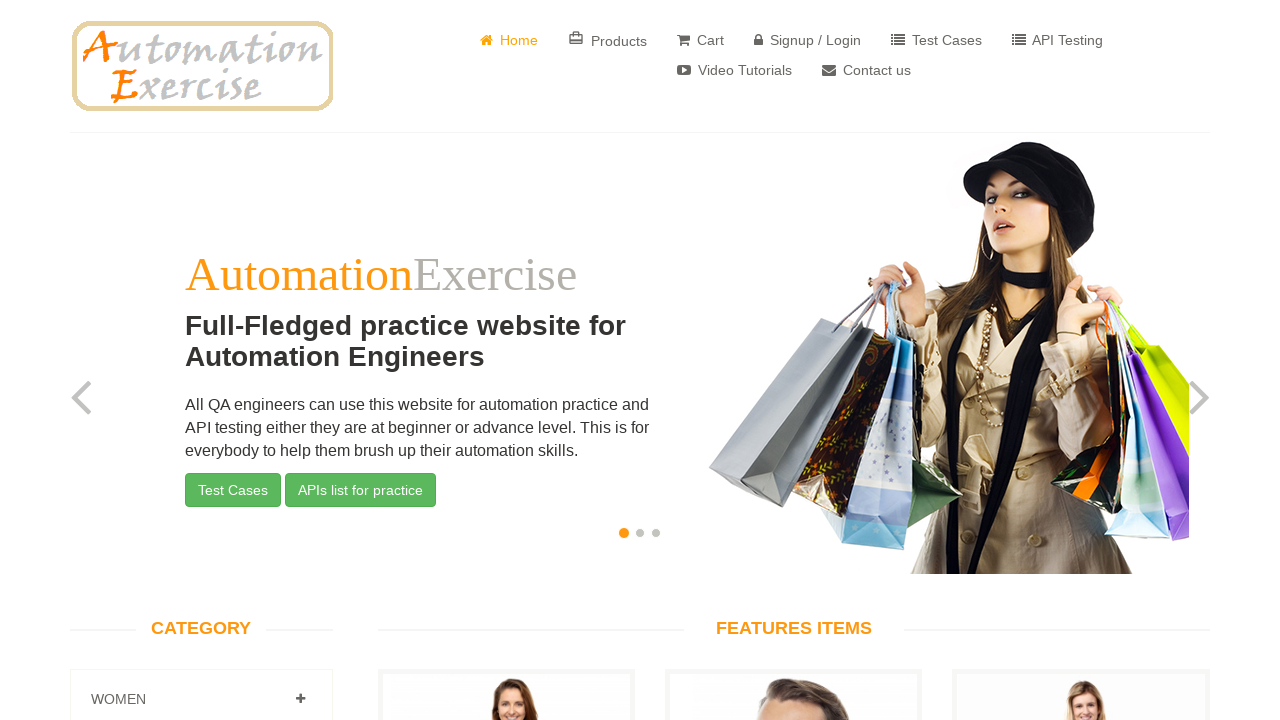

Scrolled down to bottom of page (11790.400px)
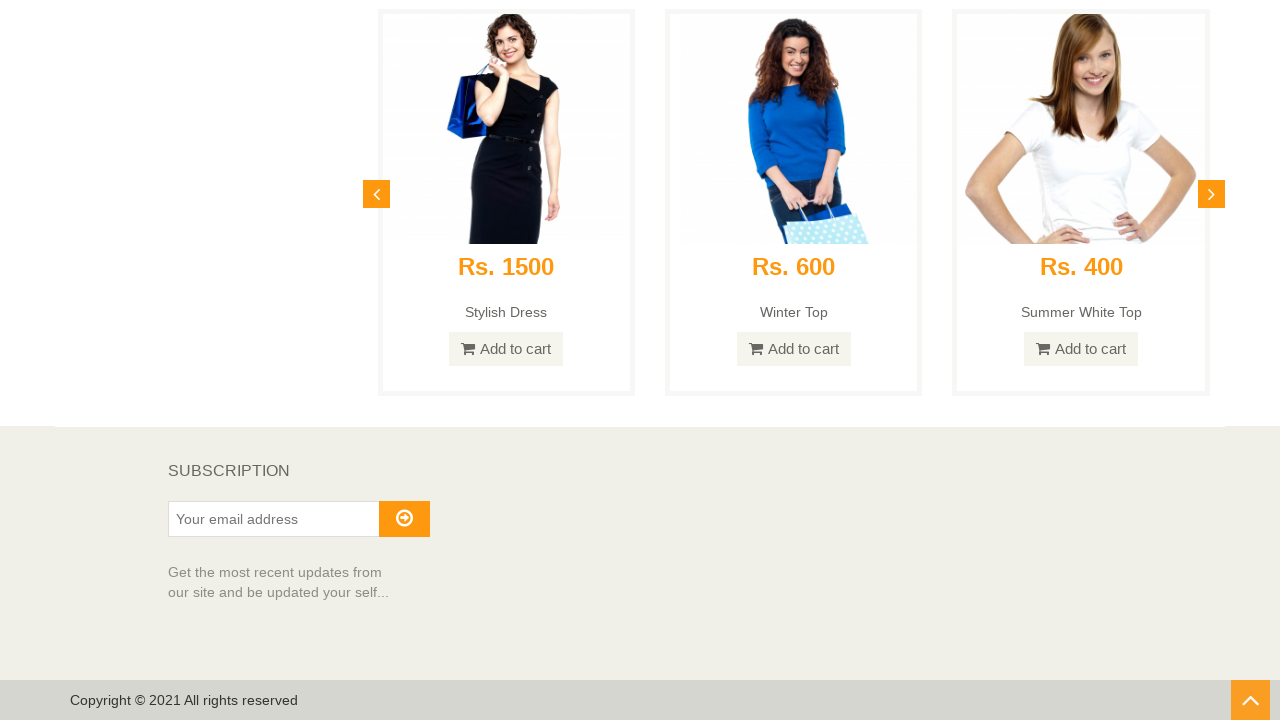

Waited 1 second for scroll animation to complete
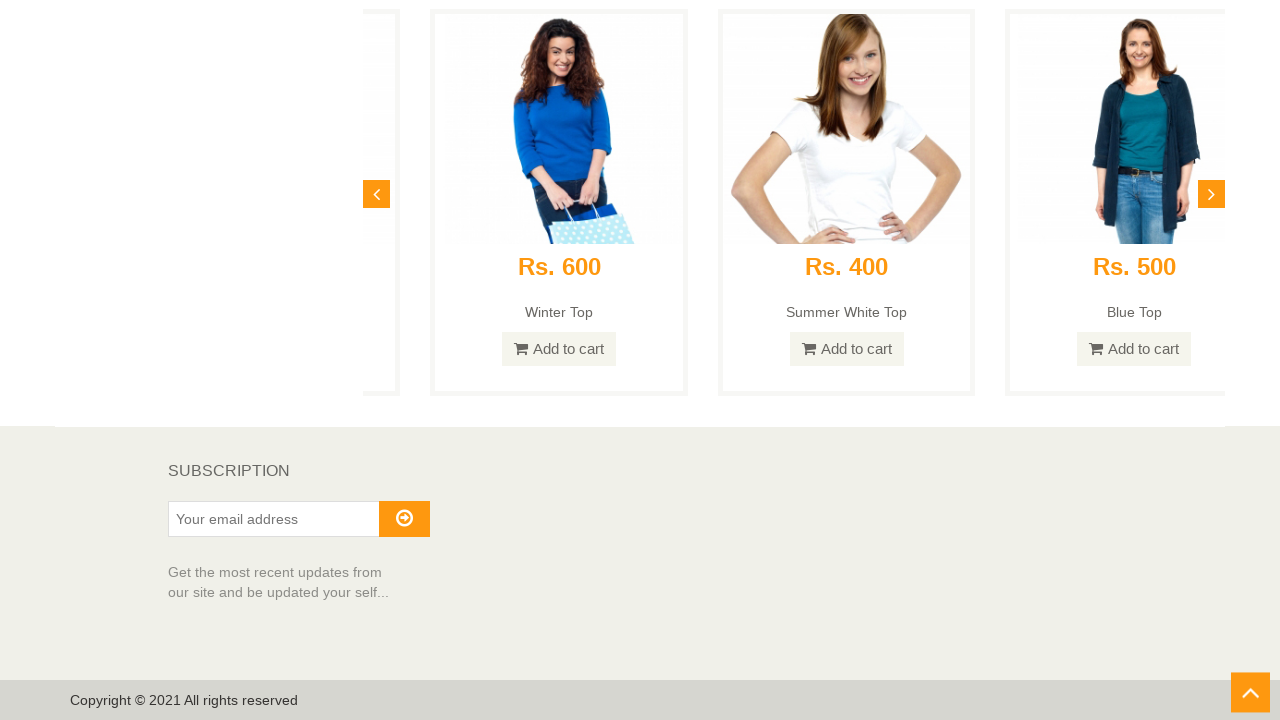

Scrolled back up to top of page (-11790.400px)
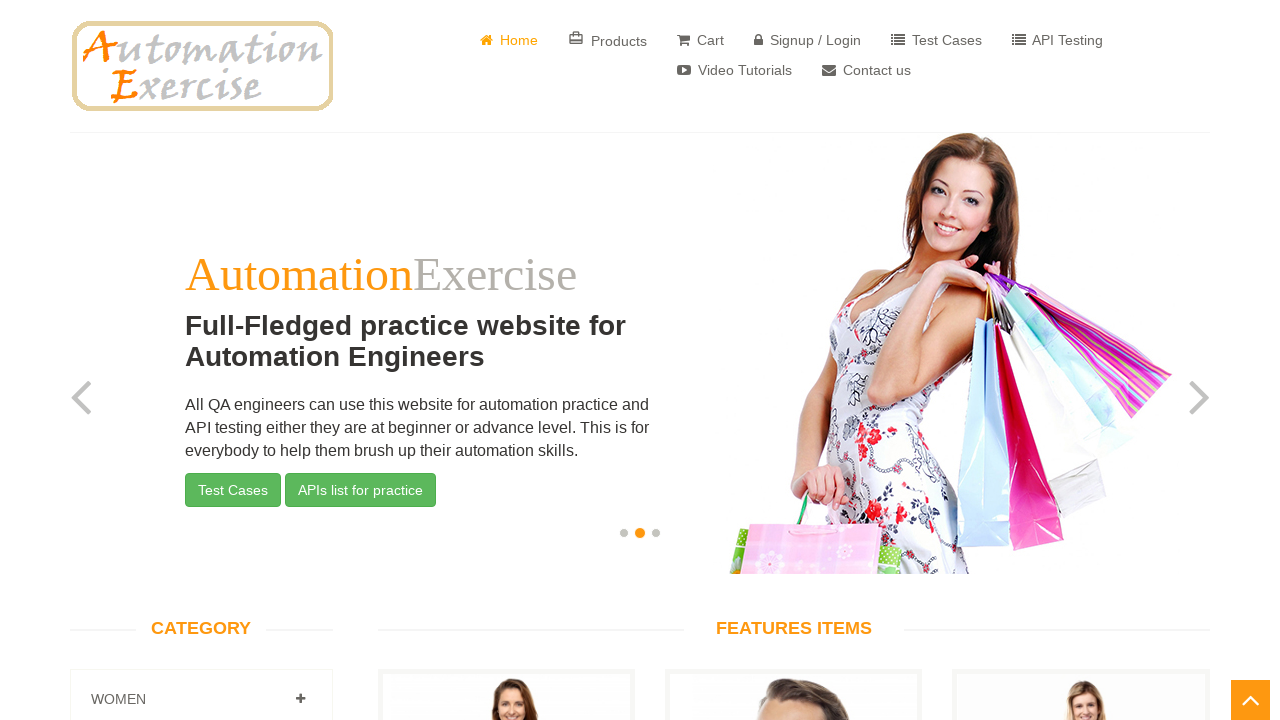

Waited 1 second for scroll animation to complete
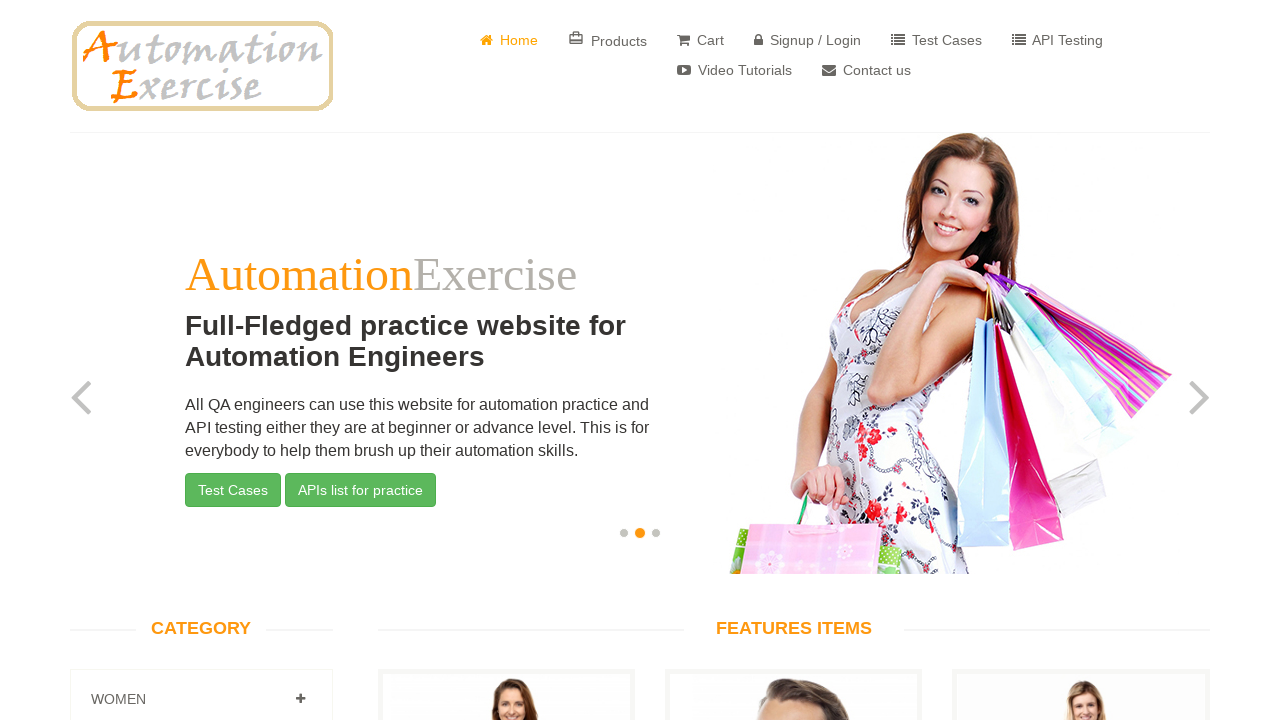

Verified banner text is visible after scrolling back up to top
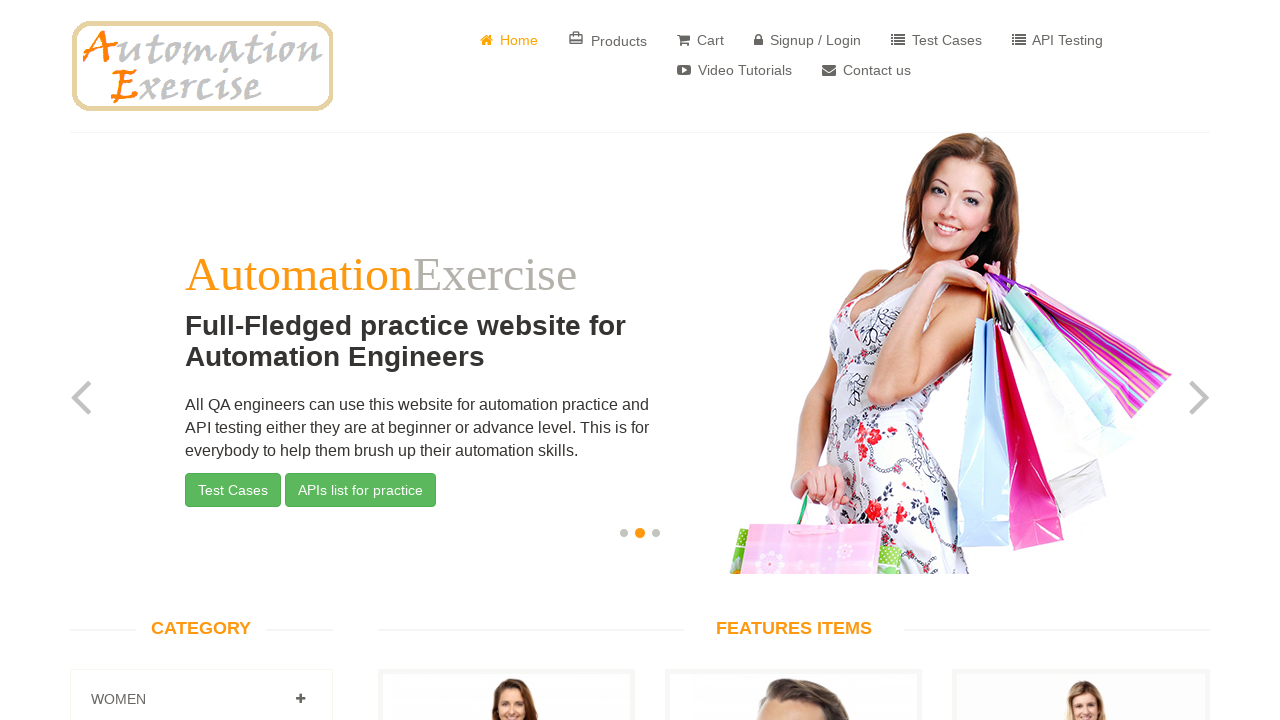

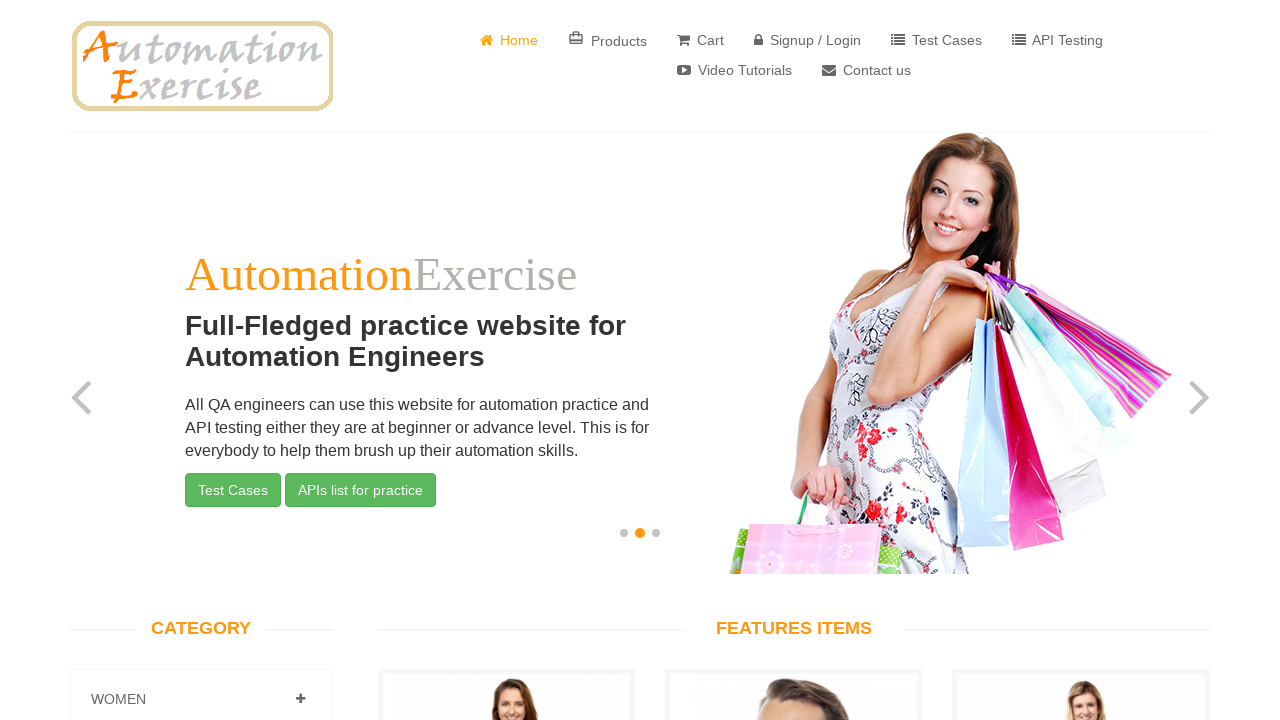